Tests login form with locked out user credentials to verify the locked out error message

Starting URL: https://www.saucedemo.com/

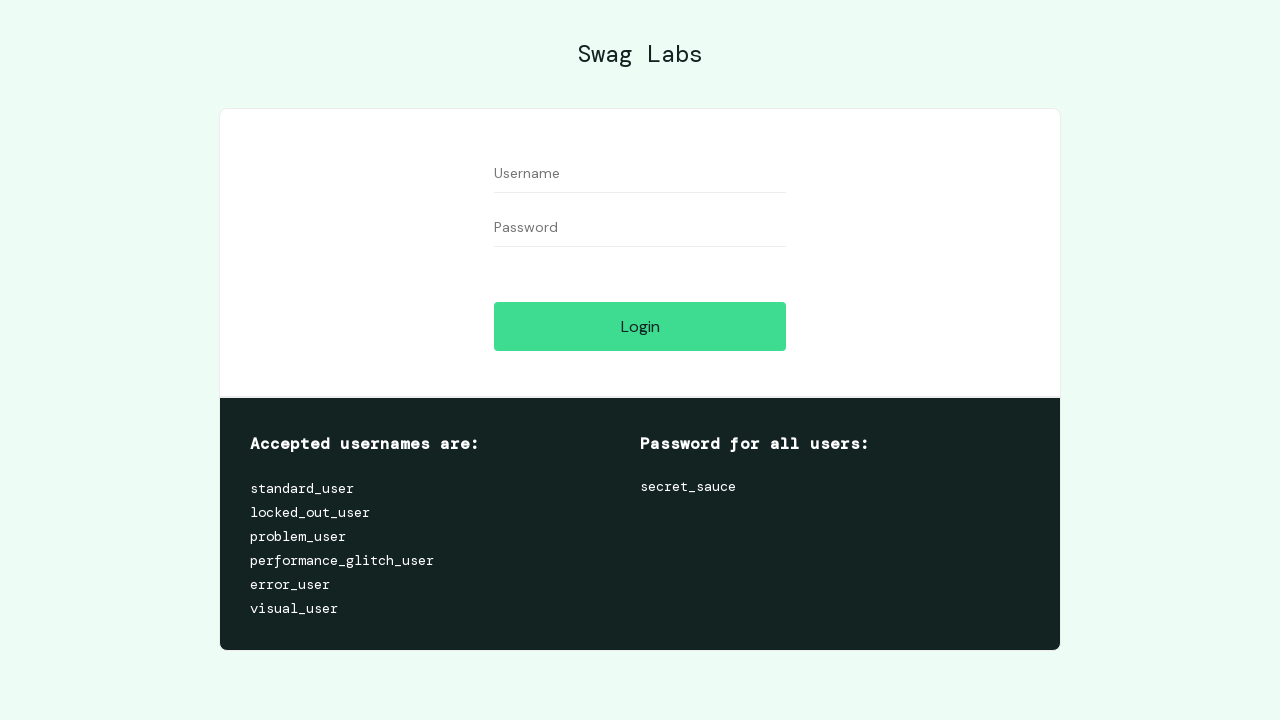

Filled username field with locked_out_user credentials on xpath=/html/body/div/div/div[2]/div[1]/div/div/form/div[1]/input
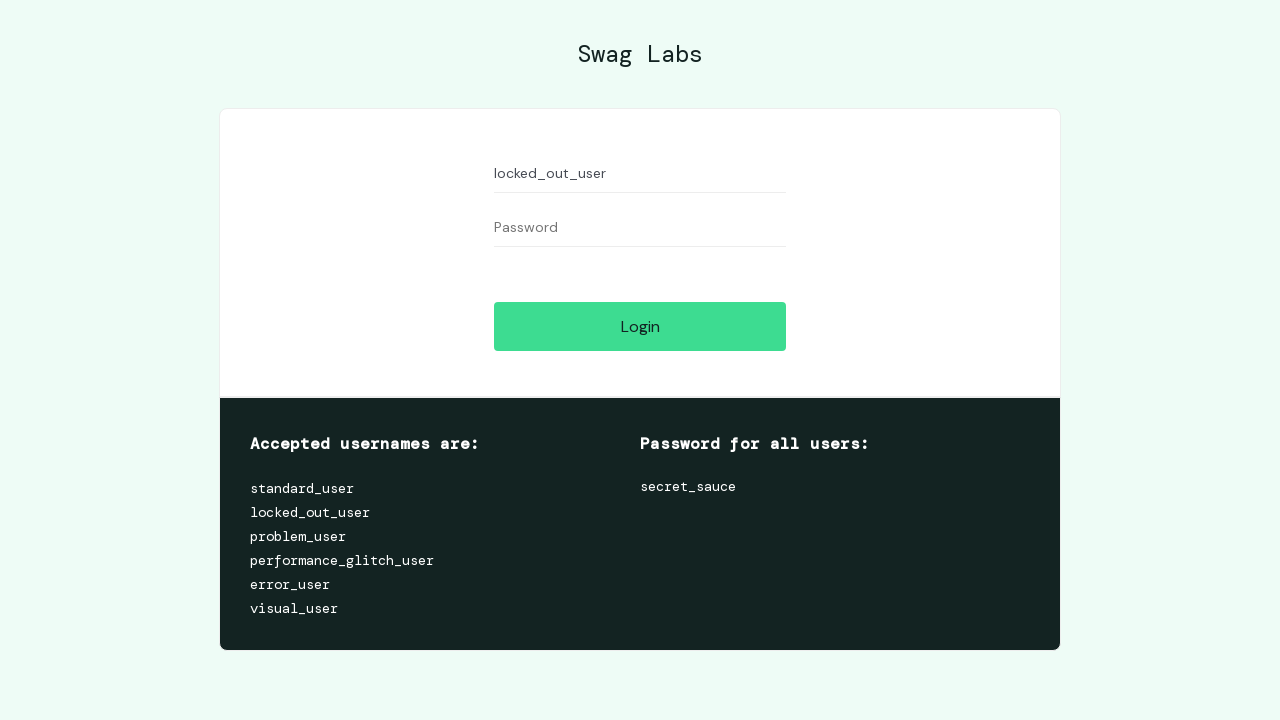

Filled password field with secret_sauce on #password
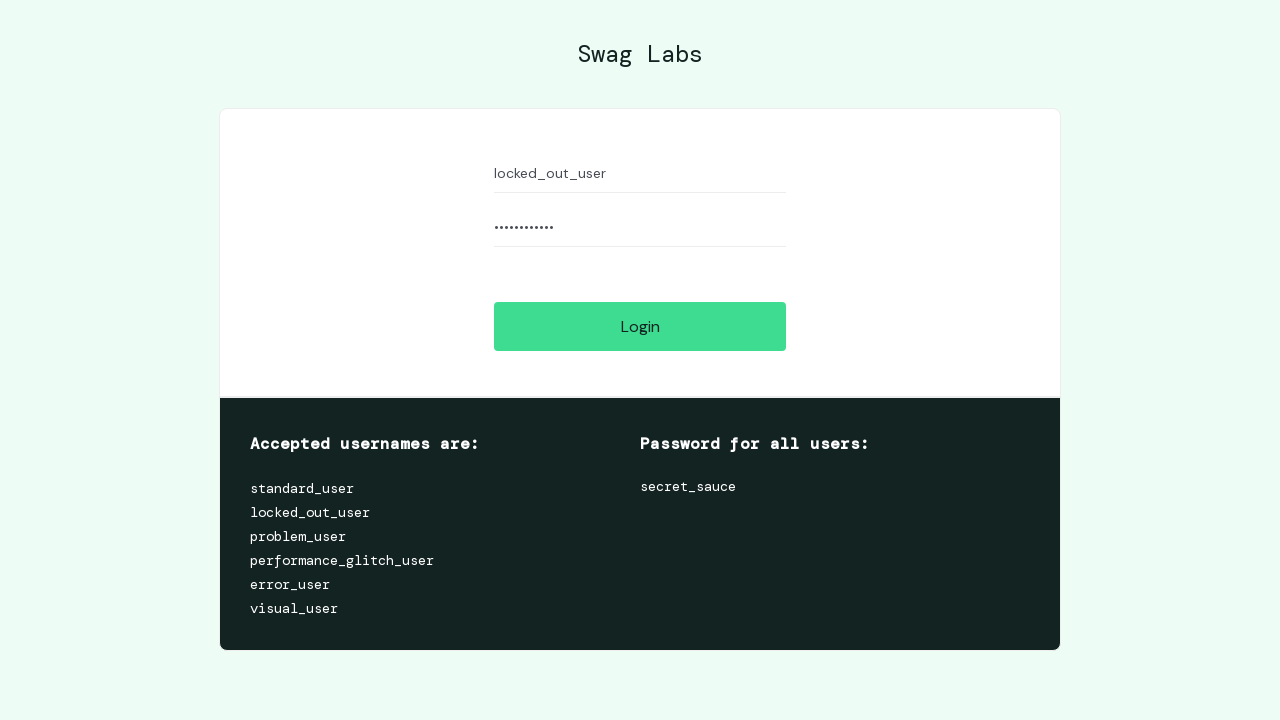

Clicked login button at (640, 326) on #login-button
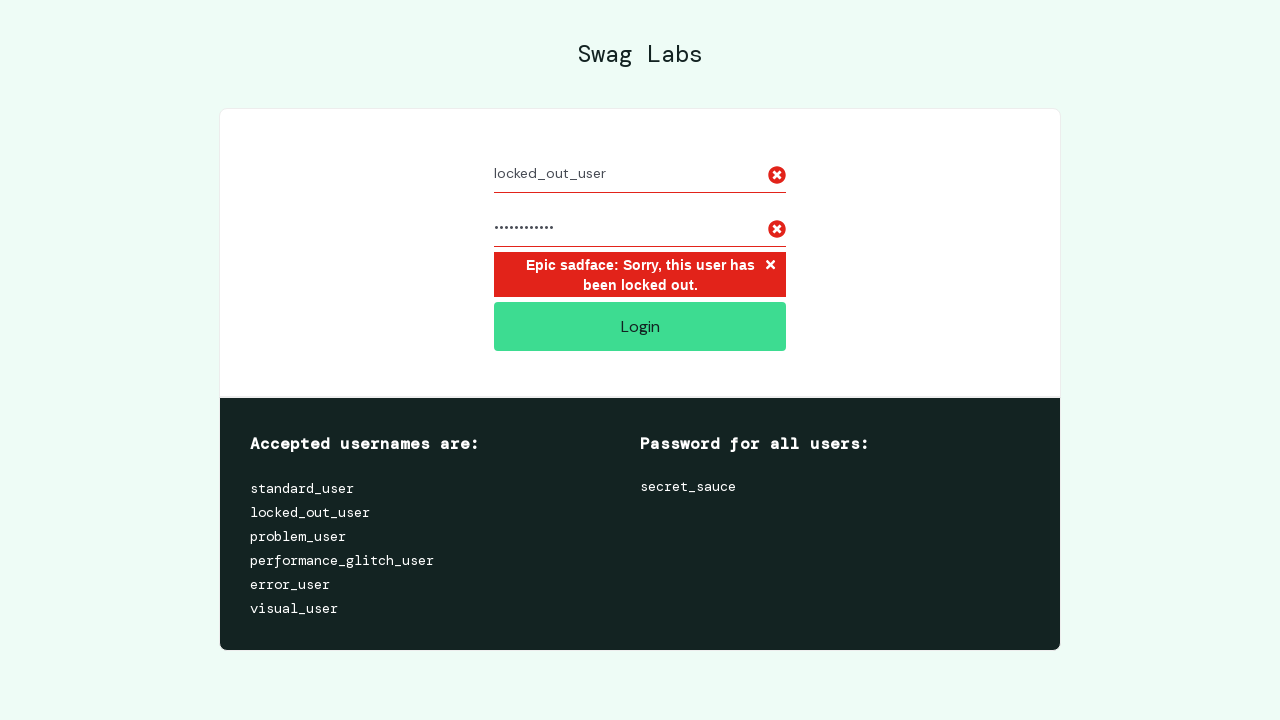

Locked out error message appeared
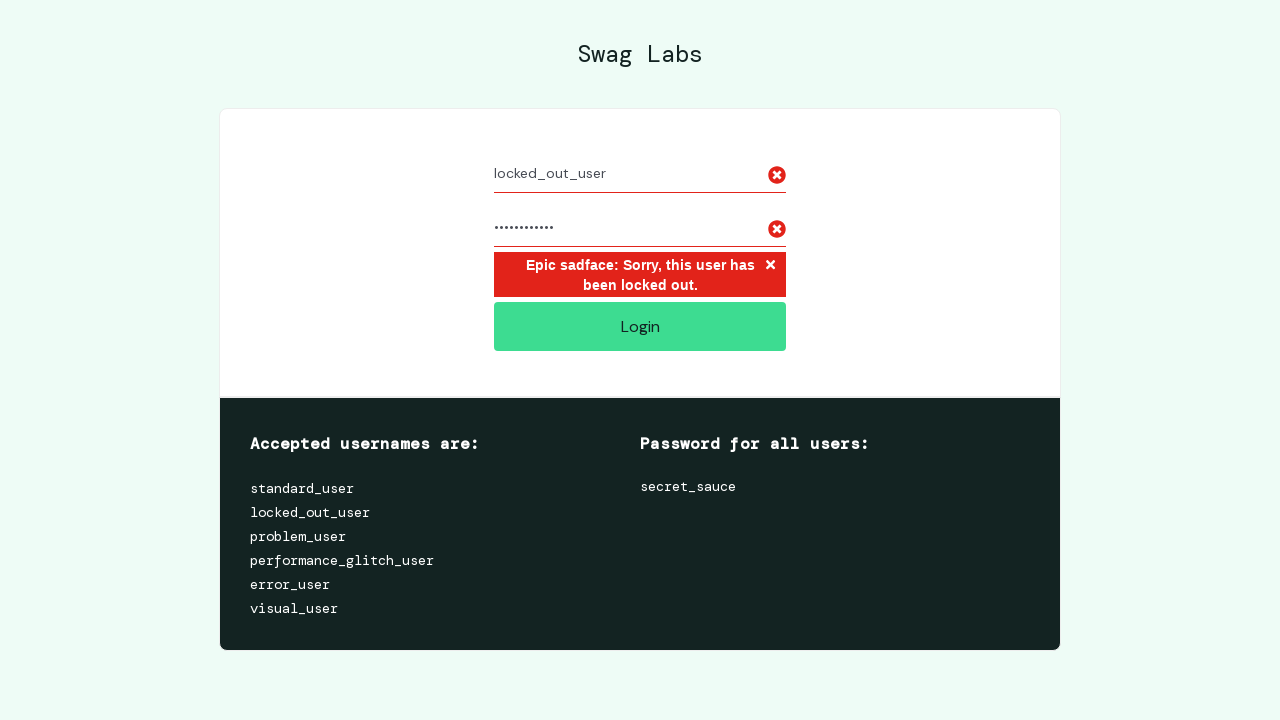

Verified locked out error message: 'Epic sadface: Sorry, this user has been locked out.'
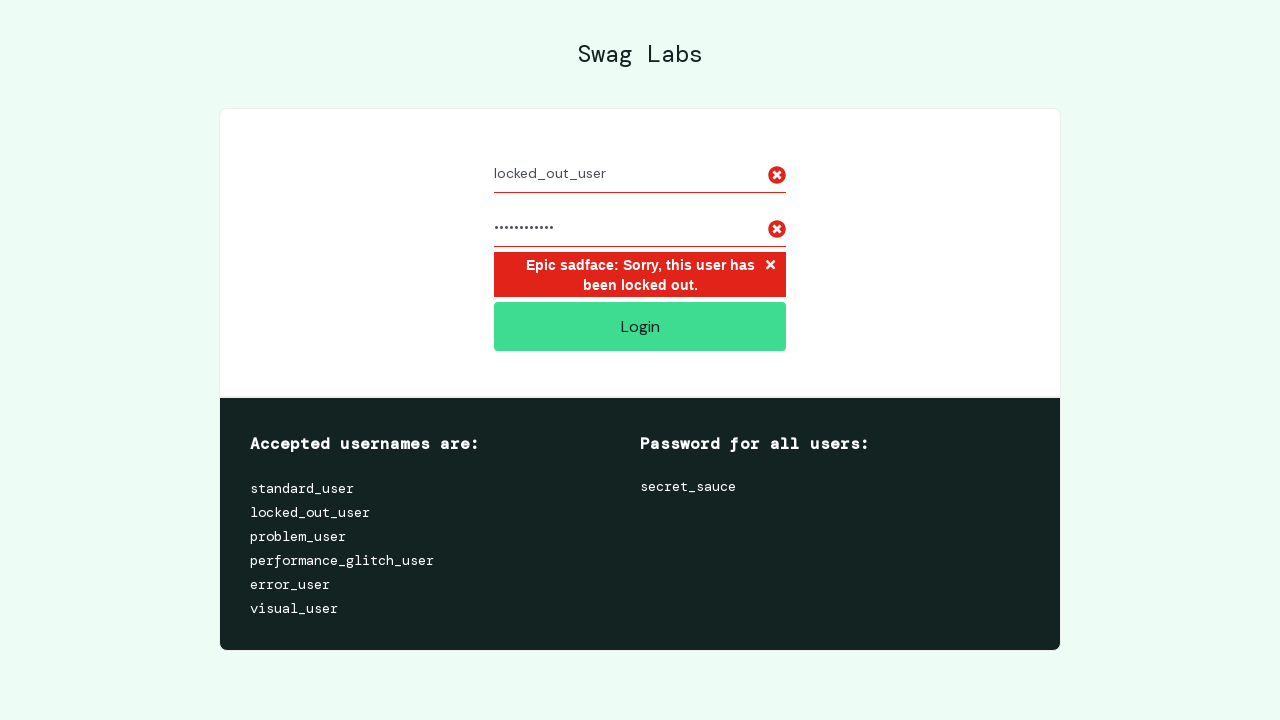

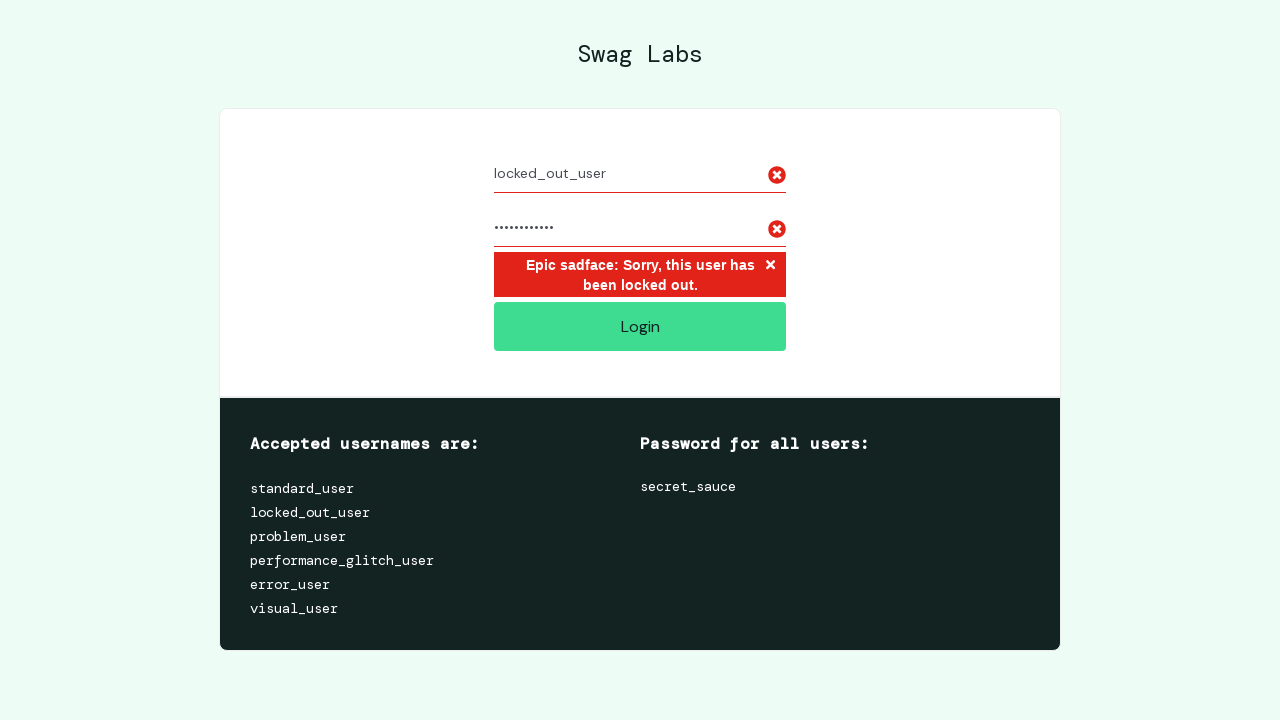